Tests web table navigation and interaction by locating table elements, counting rows and columns, and accessing specific cells within the table structure

Starting URL: https://rahulshettyacademy.com/AutomationPractice/

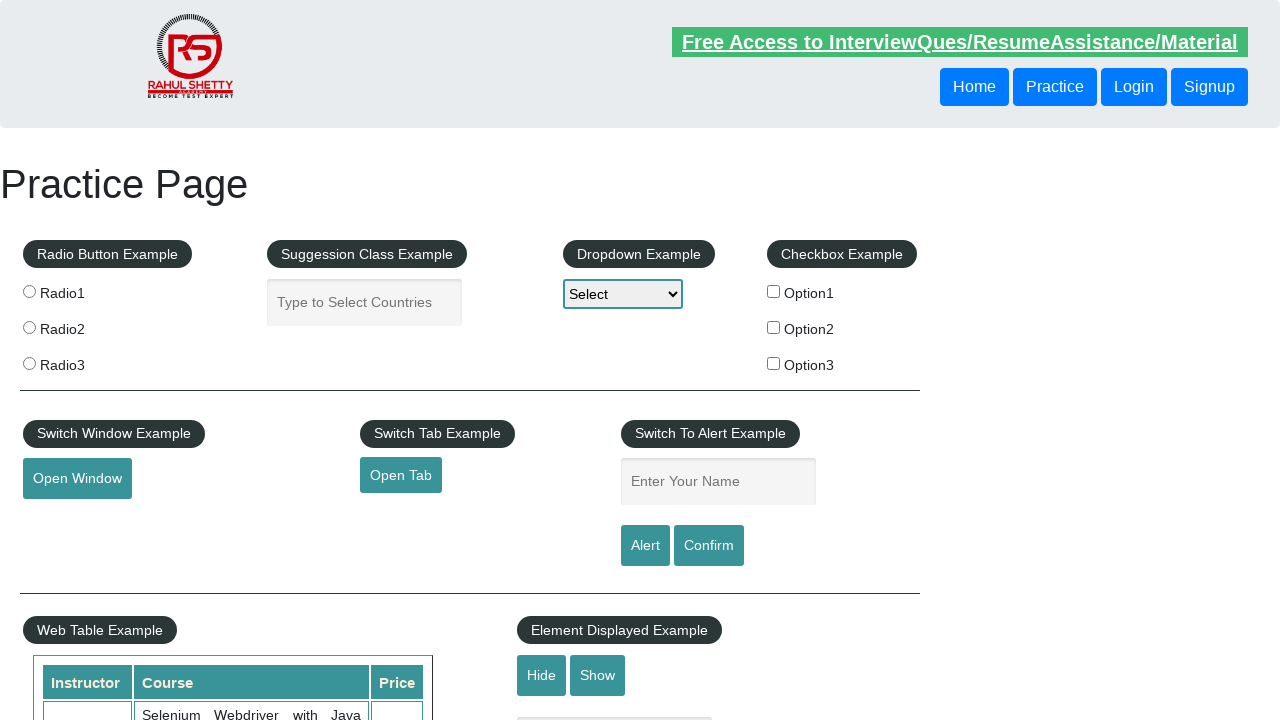

Waited for web table with name 'courses' to load
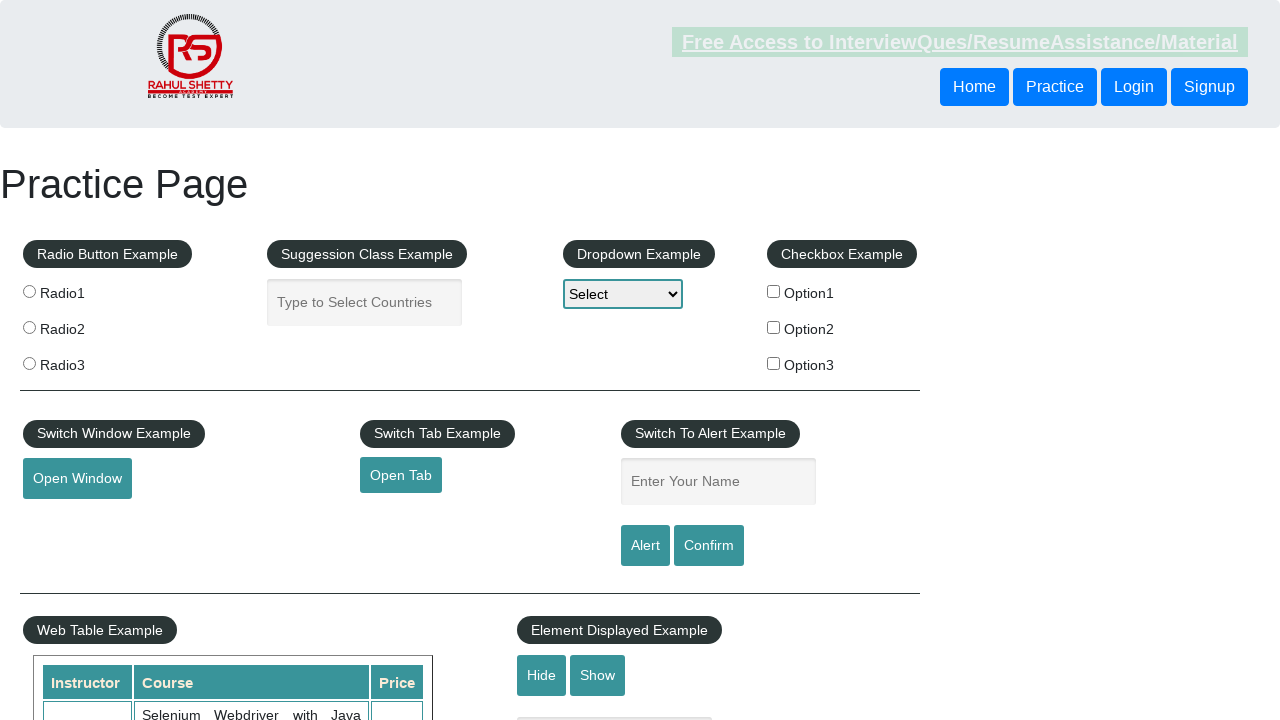

Located all table rows - found 11 total rows
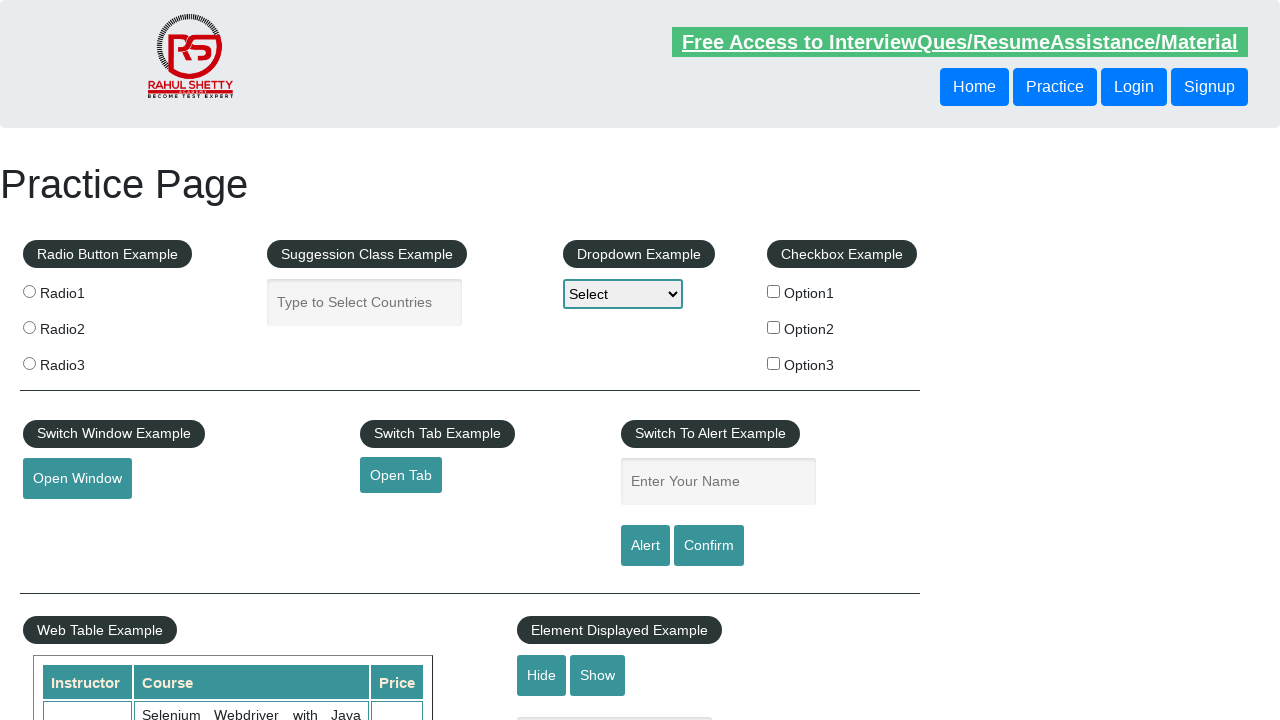

Located all table columns - found 3 total columns
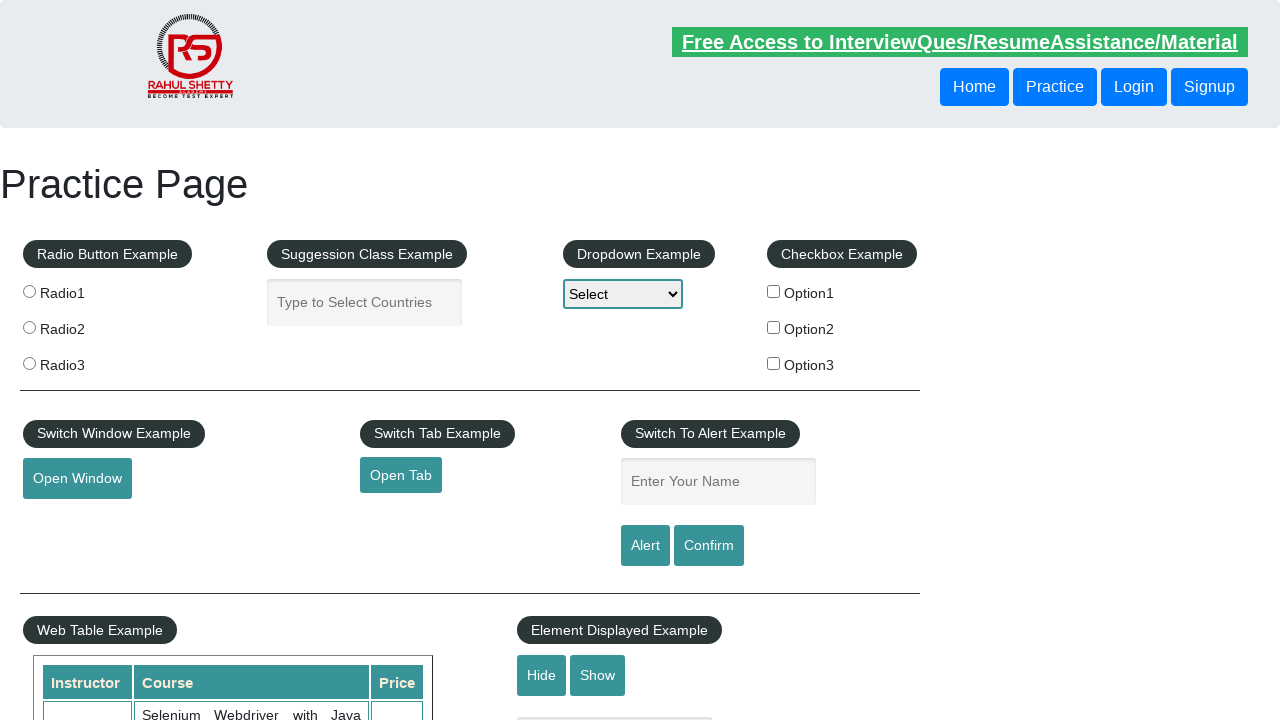

Accessed specific cell at row 5, column 1 with content: 'Rahul Shetty'
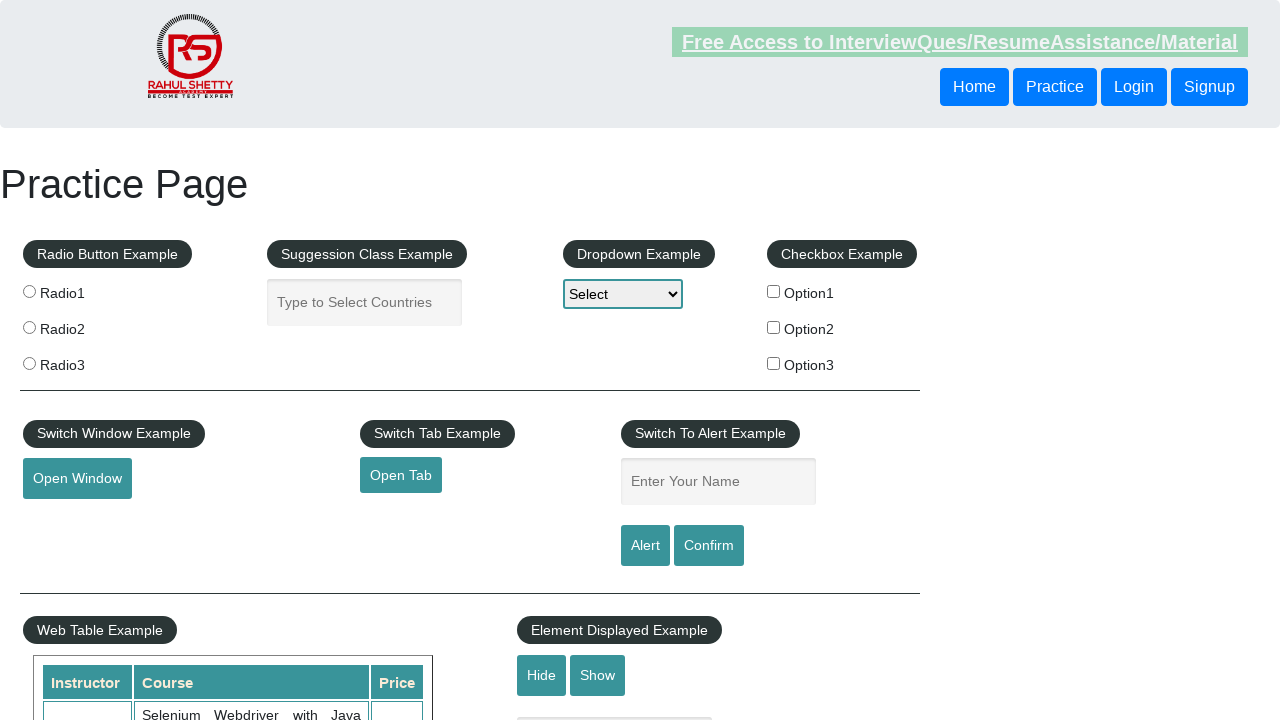

Iterated through all 3 cells in row 5 to verify row access
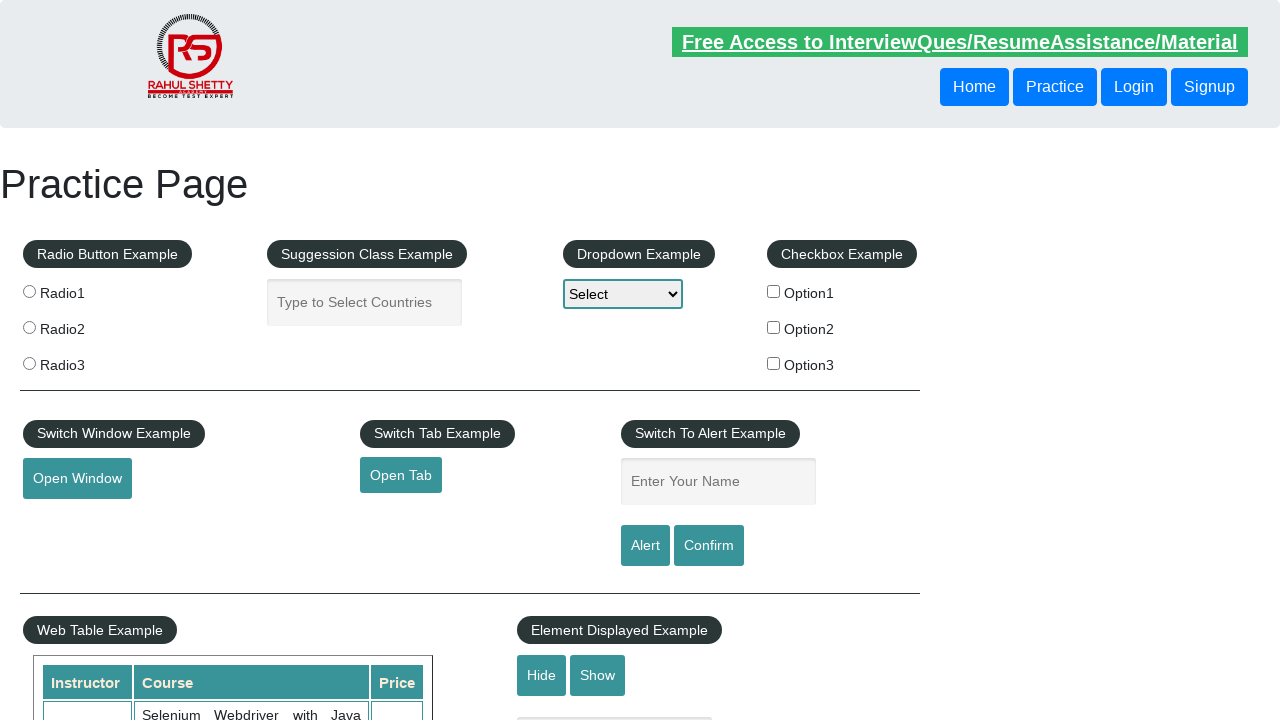

Iterated through column 3 across 10 data rows to verify column access
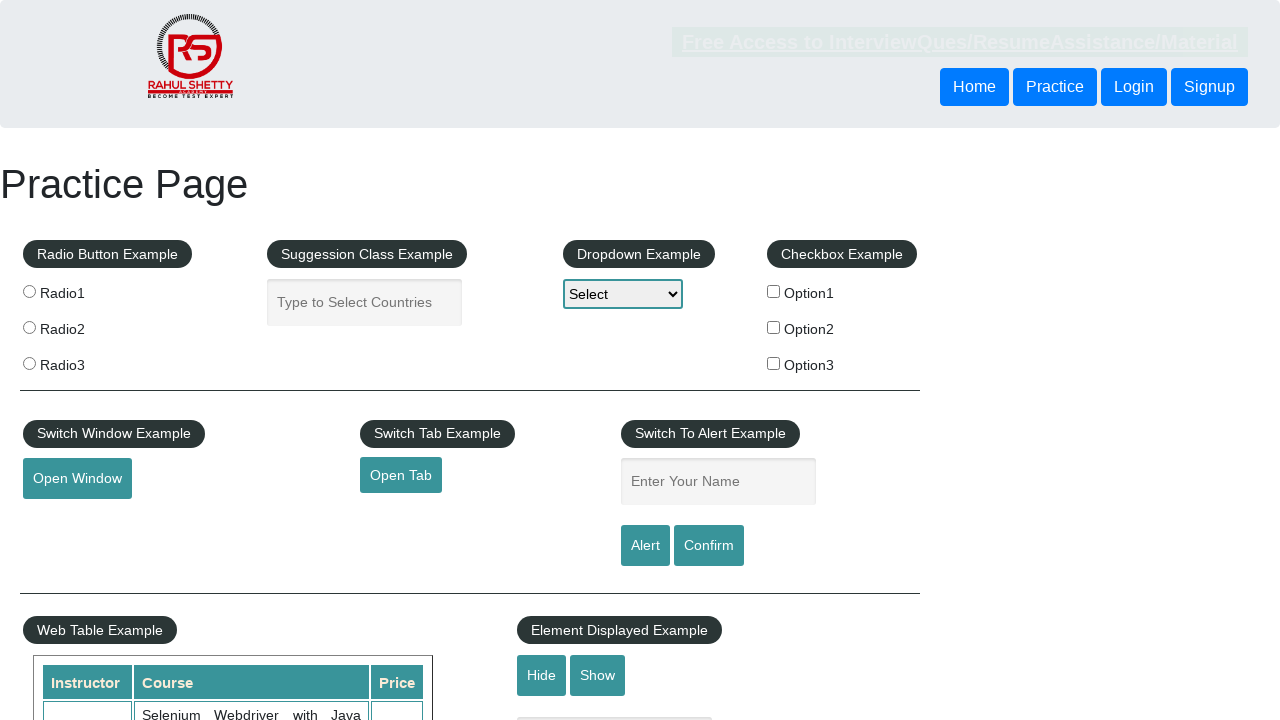

Accessed all 3 header cells in the header row
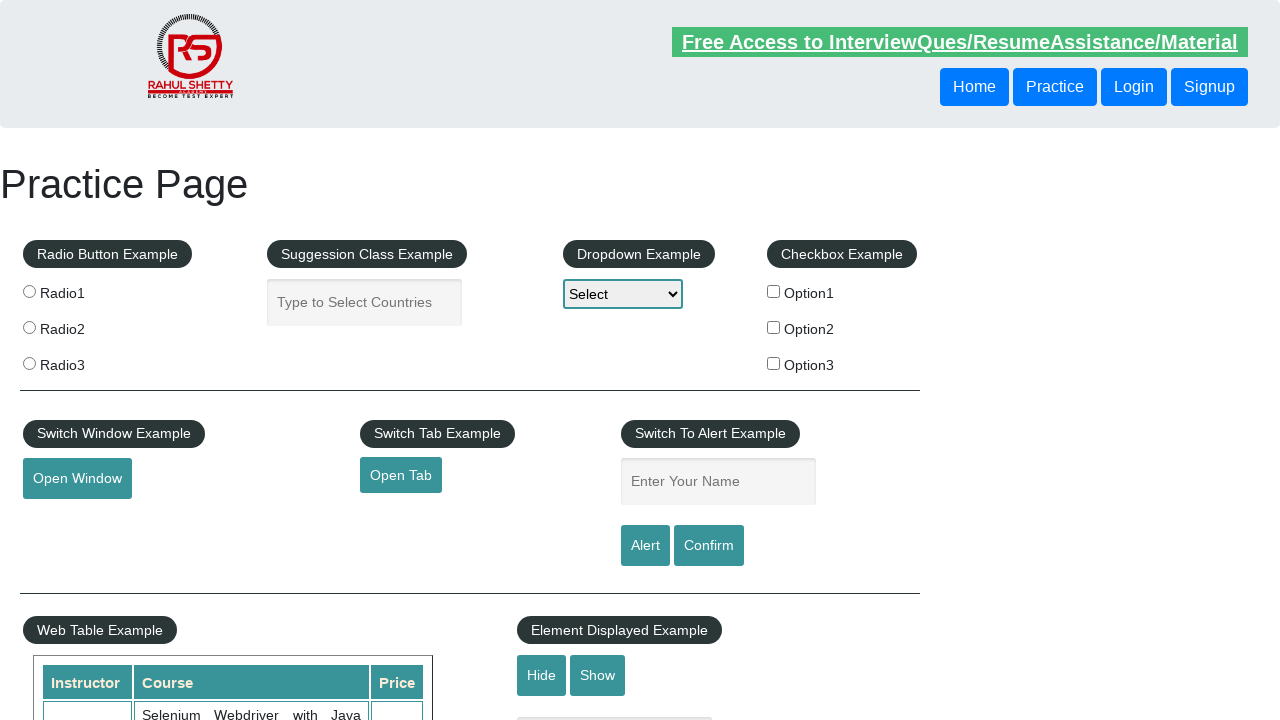

Navigated through entire table structure accessing cells in rows 2-9 across all 3 columns
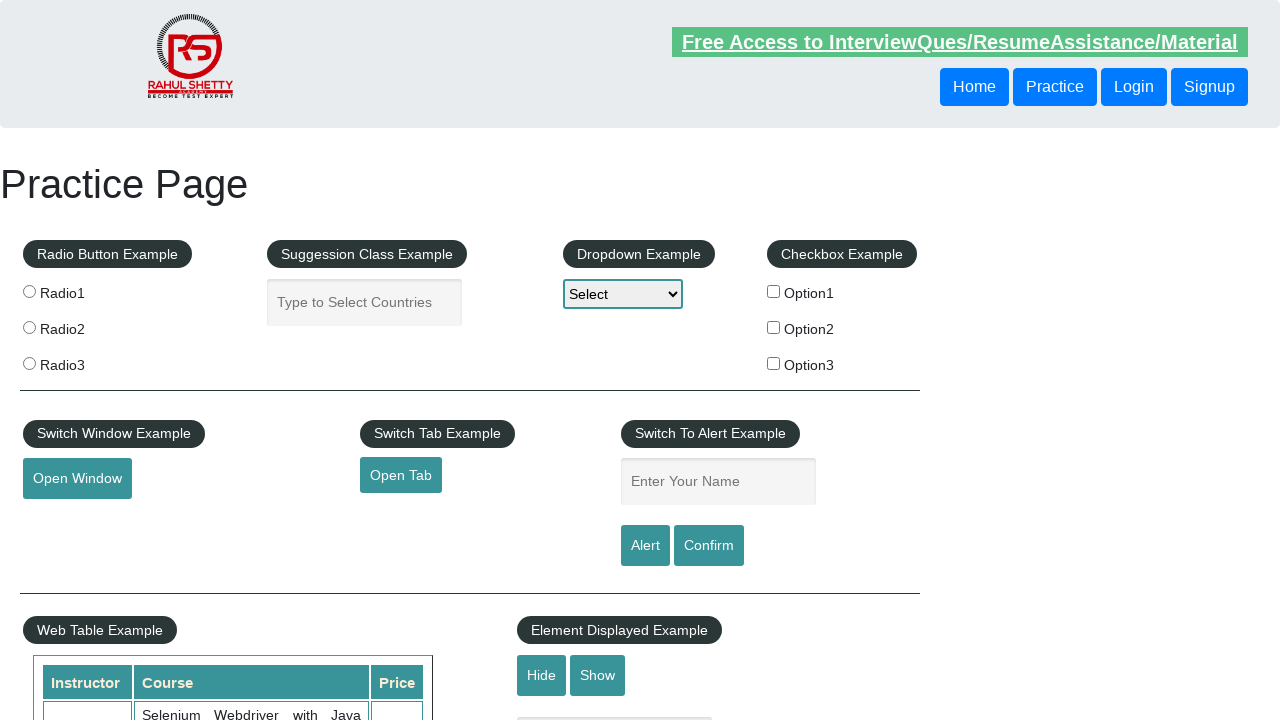

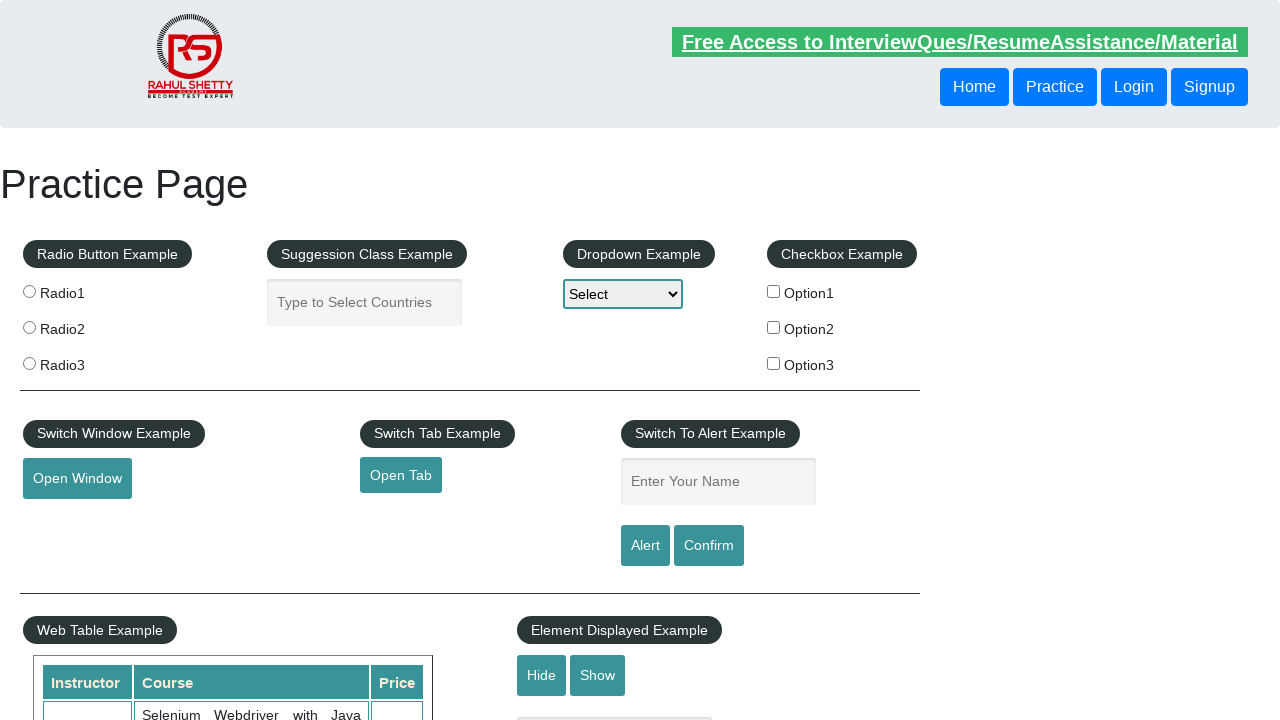